Tests accessing shadow DOM content and verifying the text inside a shadow element

Starting URL: http://watir.com/examples/shadow_dom.html

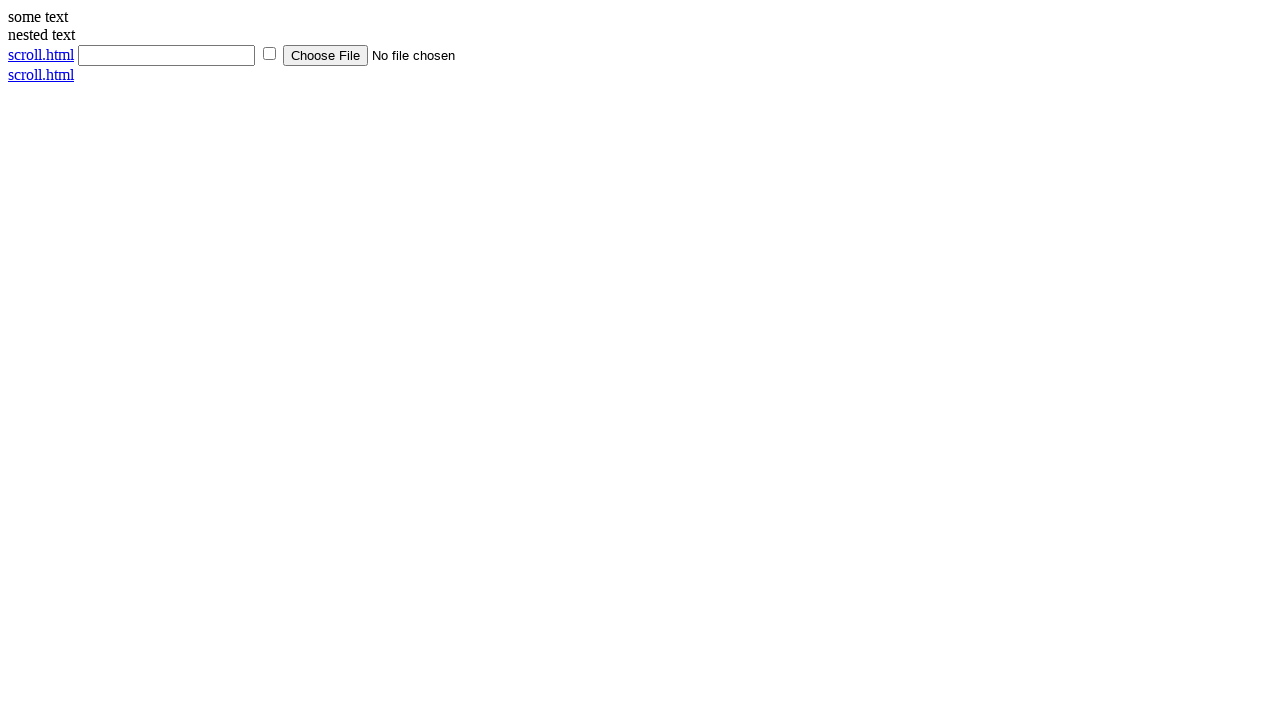

Navigated to shadow DOM example page
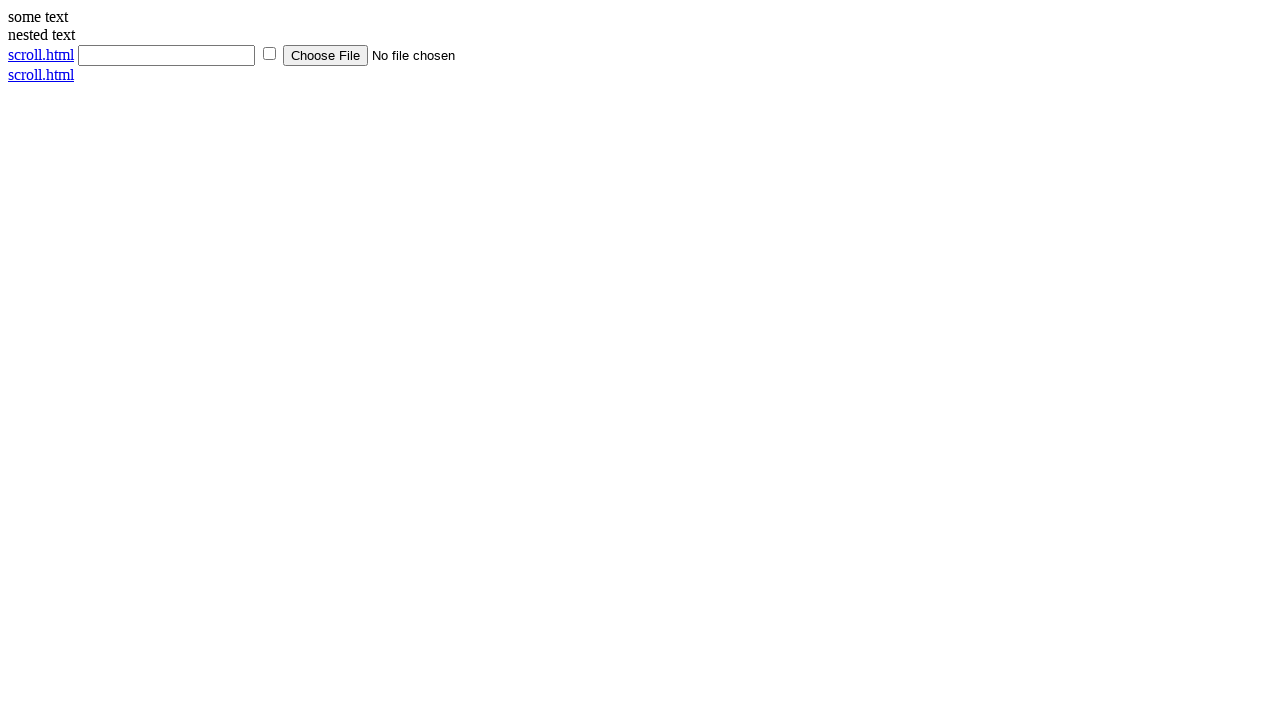

Located shadow DOM element using pierce combinator
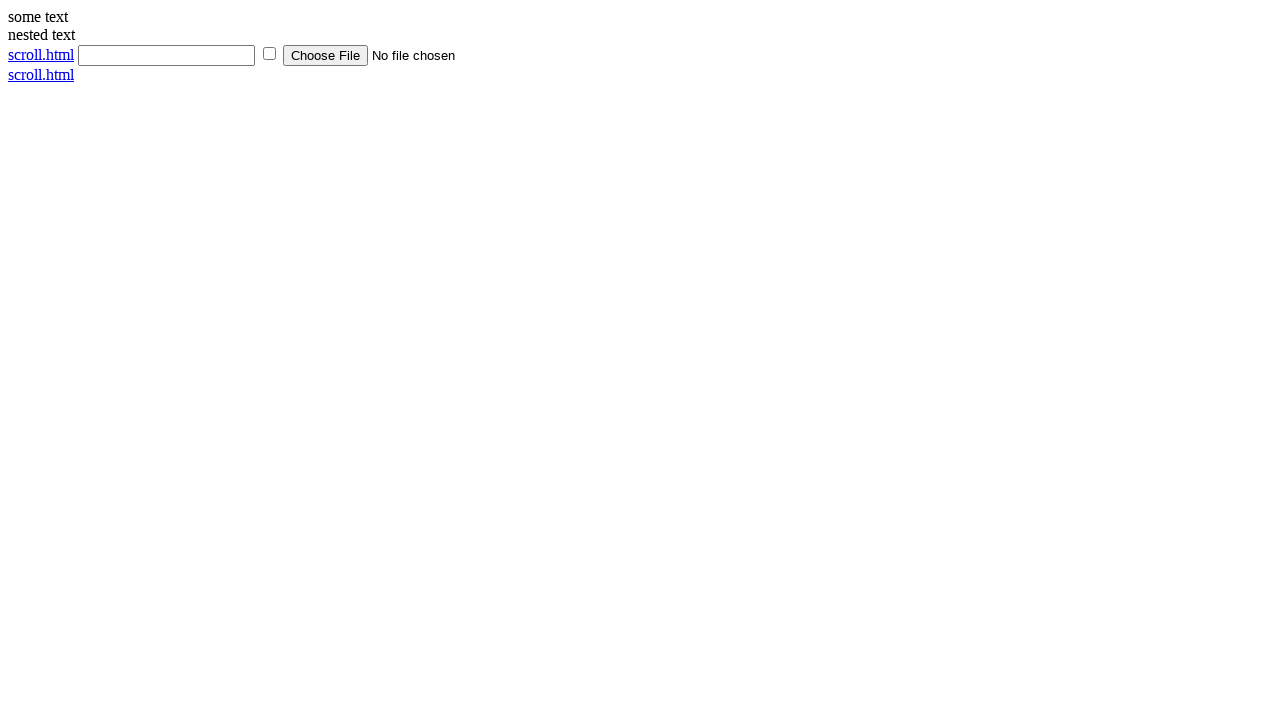

Verified shadow DOM content text matches expected value 'some text'
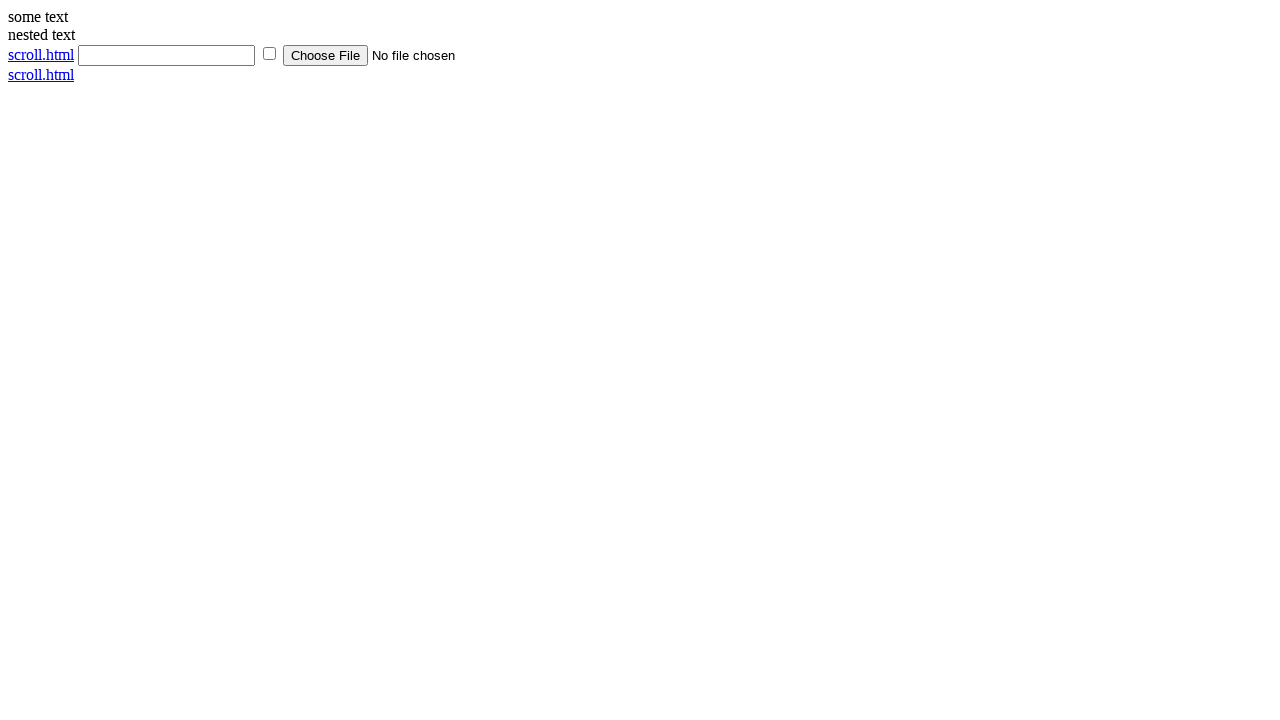

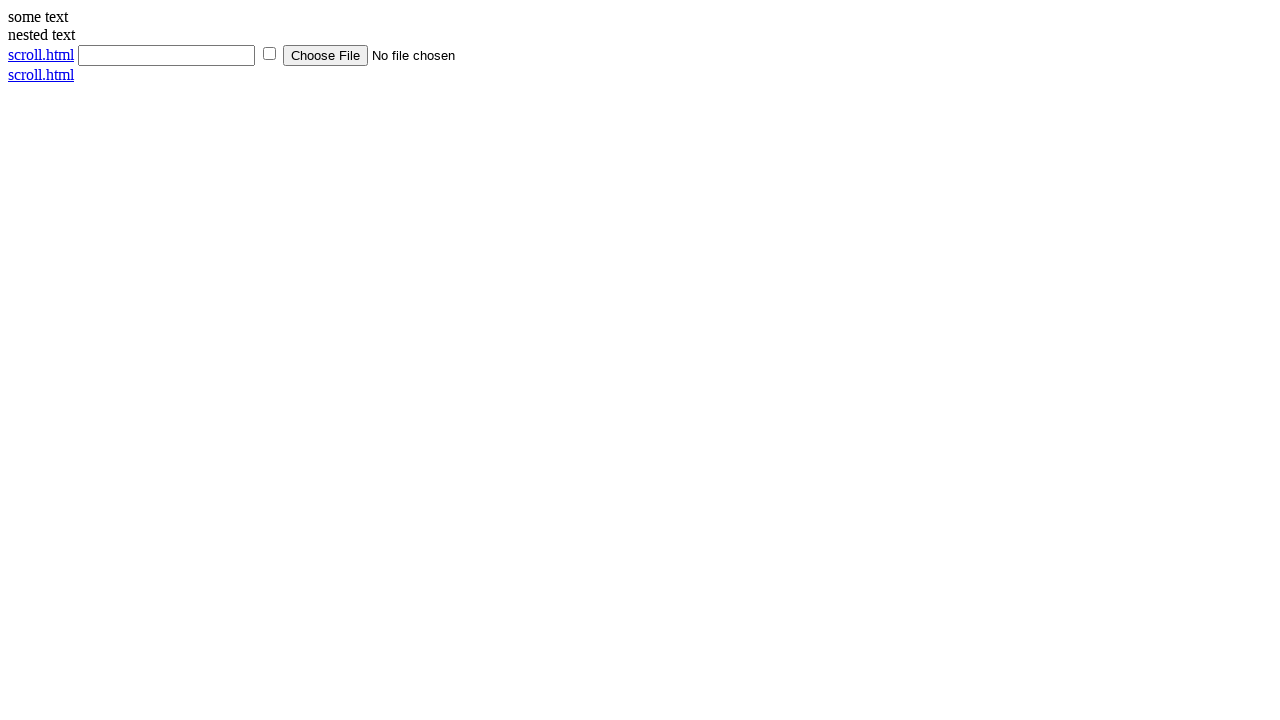